Tests following Lenskart on Instagram by scrolling down the home page and clicking on the Instagram social media link

Starting URL: https://www.lenskart.com/

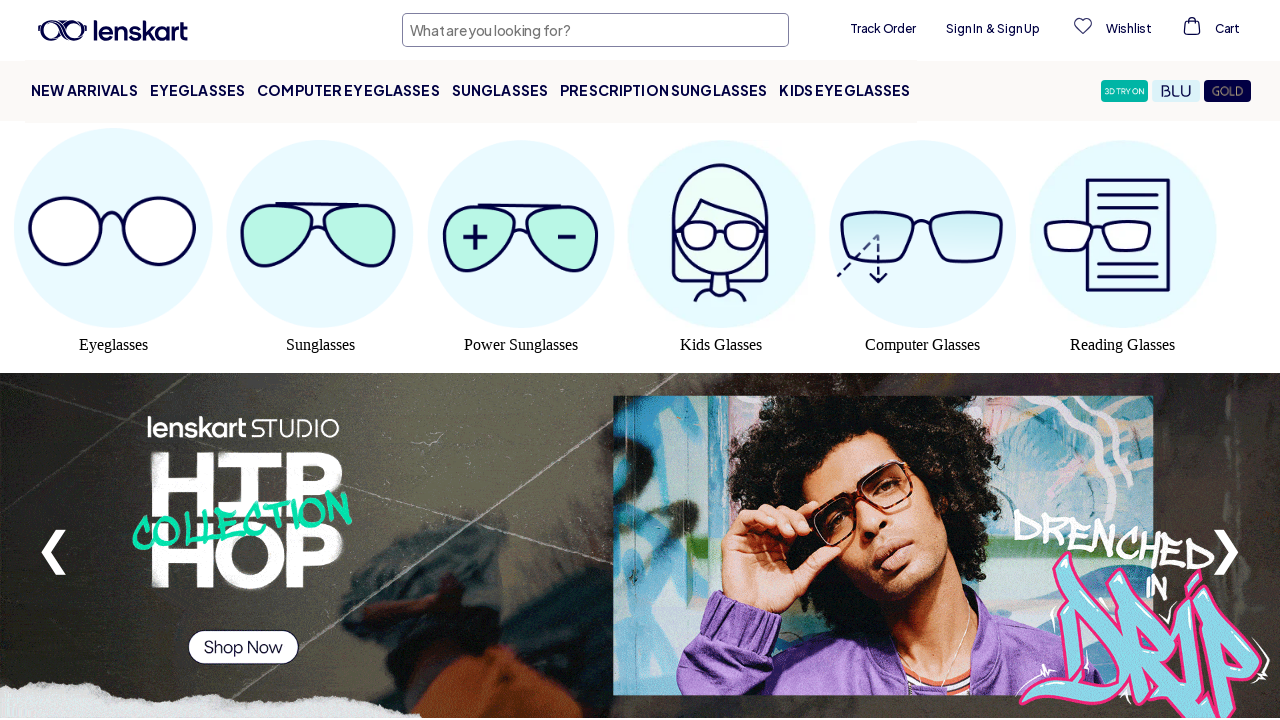

Scrolled down to the bottom of the page to reach footer with social media links
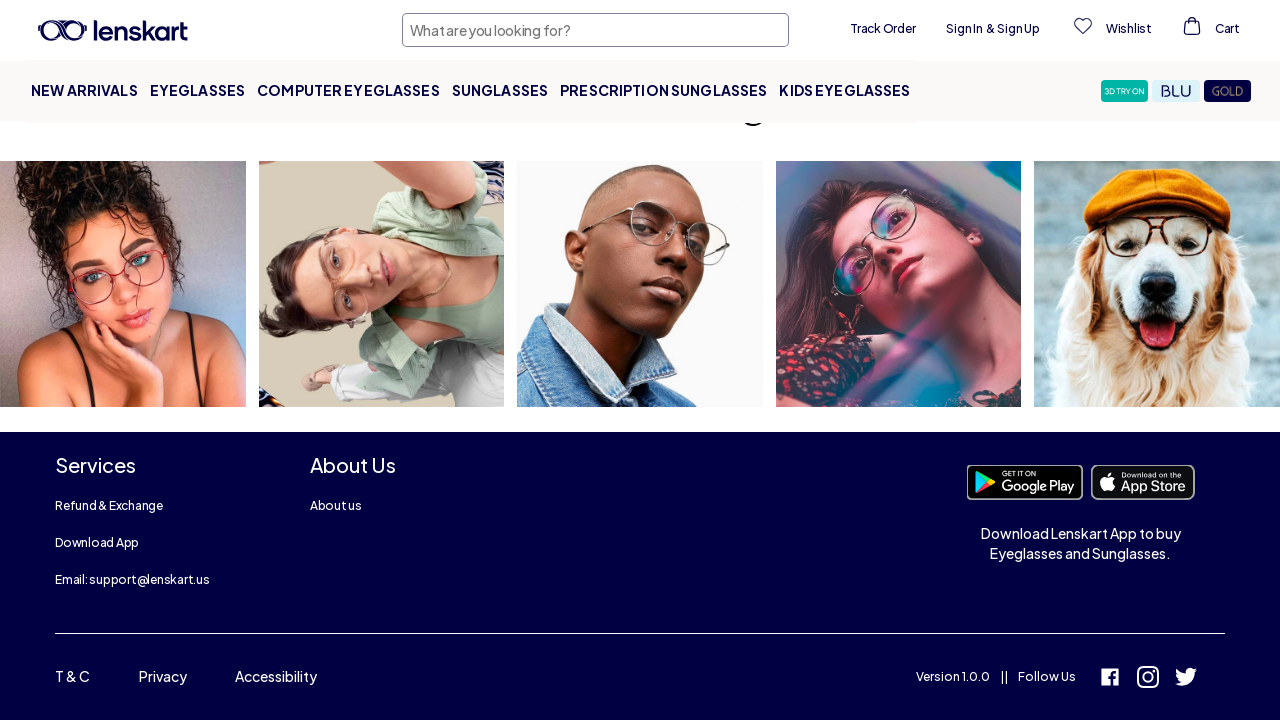

Waited for page content to load after scrolling
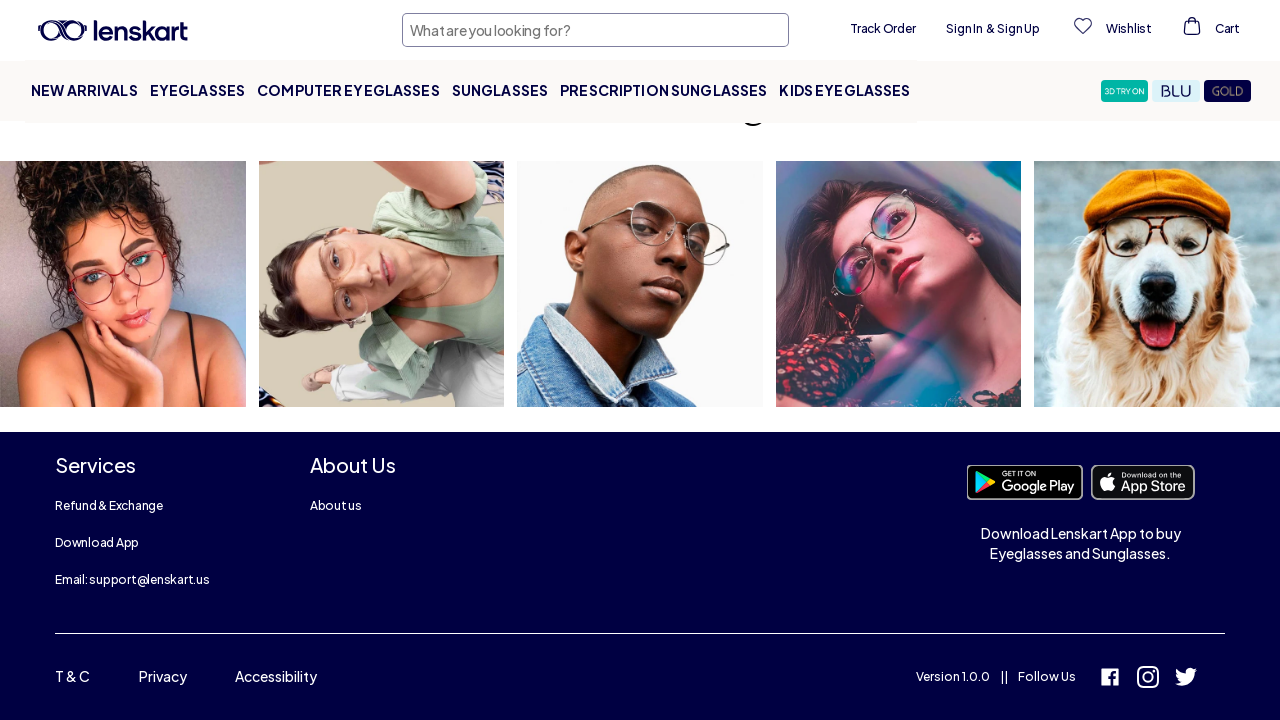

Clicked on Instagram social media link in footer to follow Lenskart on Instagram at (123, 289) on a[href*='instagram']
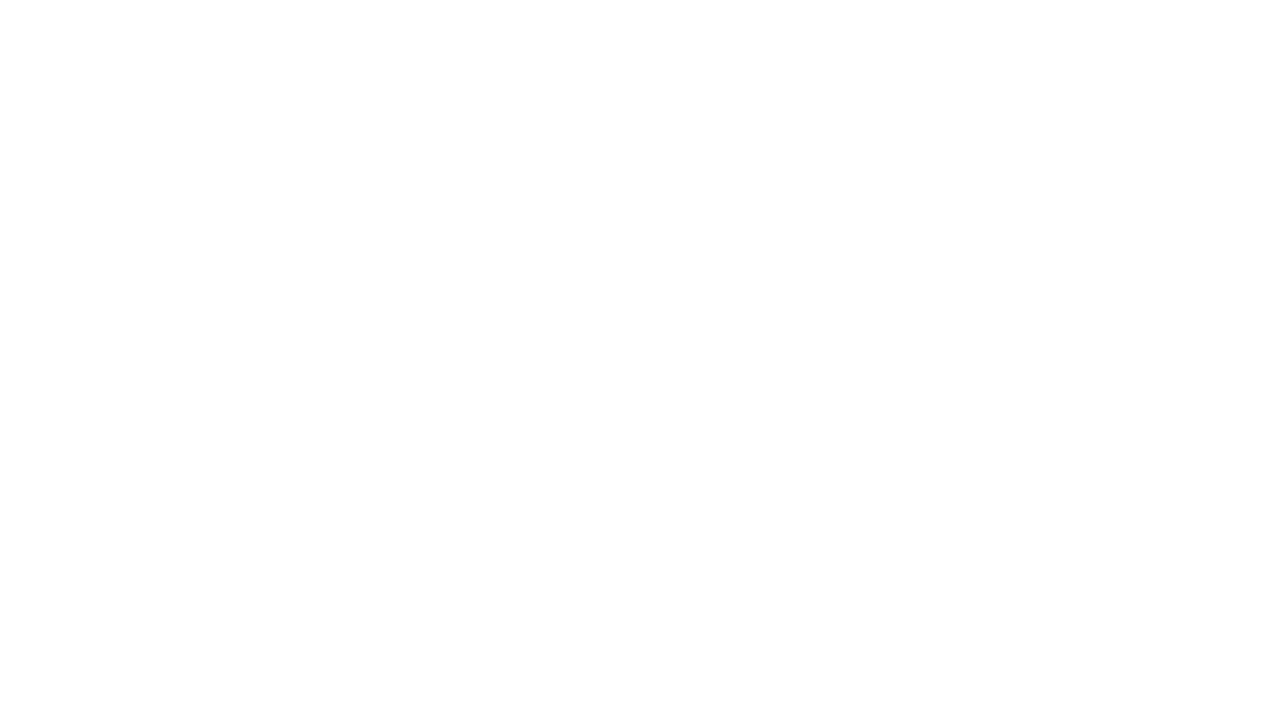

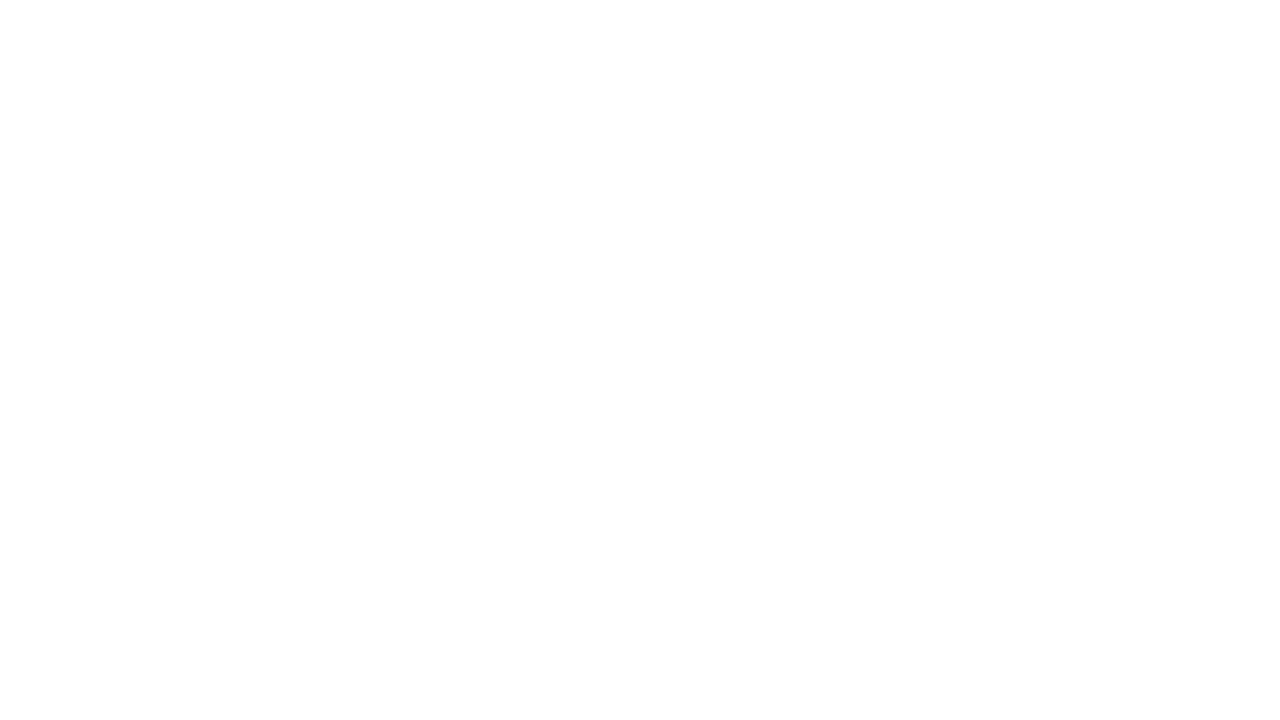